Simple cross-browser test that navigates to BMW India website, maximizes the window, and verifies the page loads successfully.

Starting URL: https://www.bmw.in/en/index.html

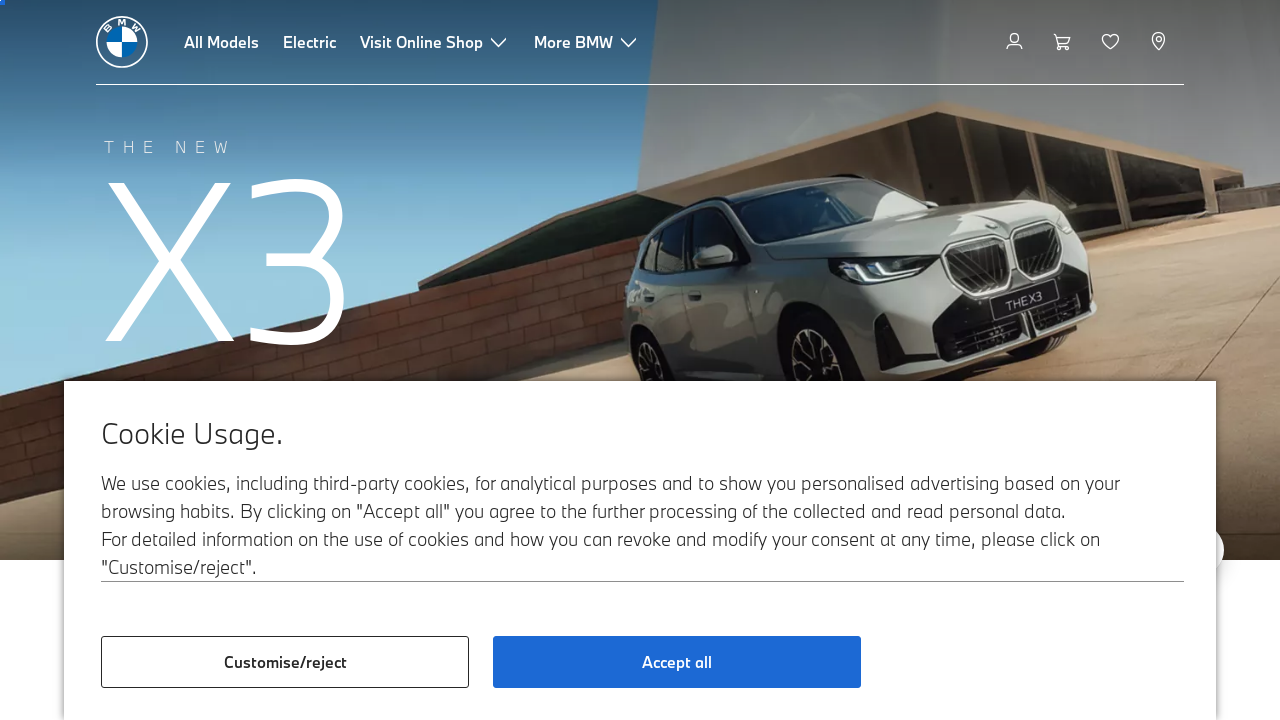

Set viewport size to 1920x1080
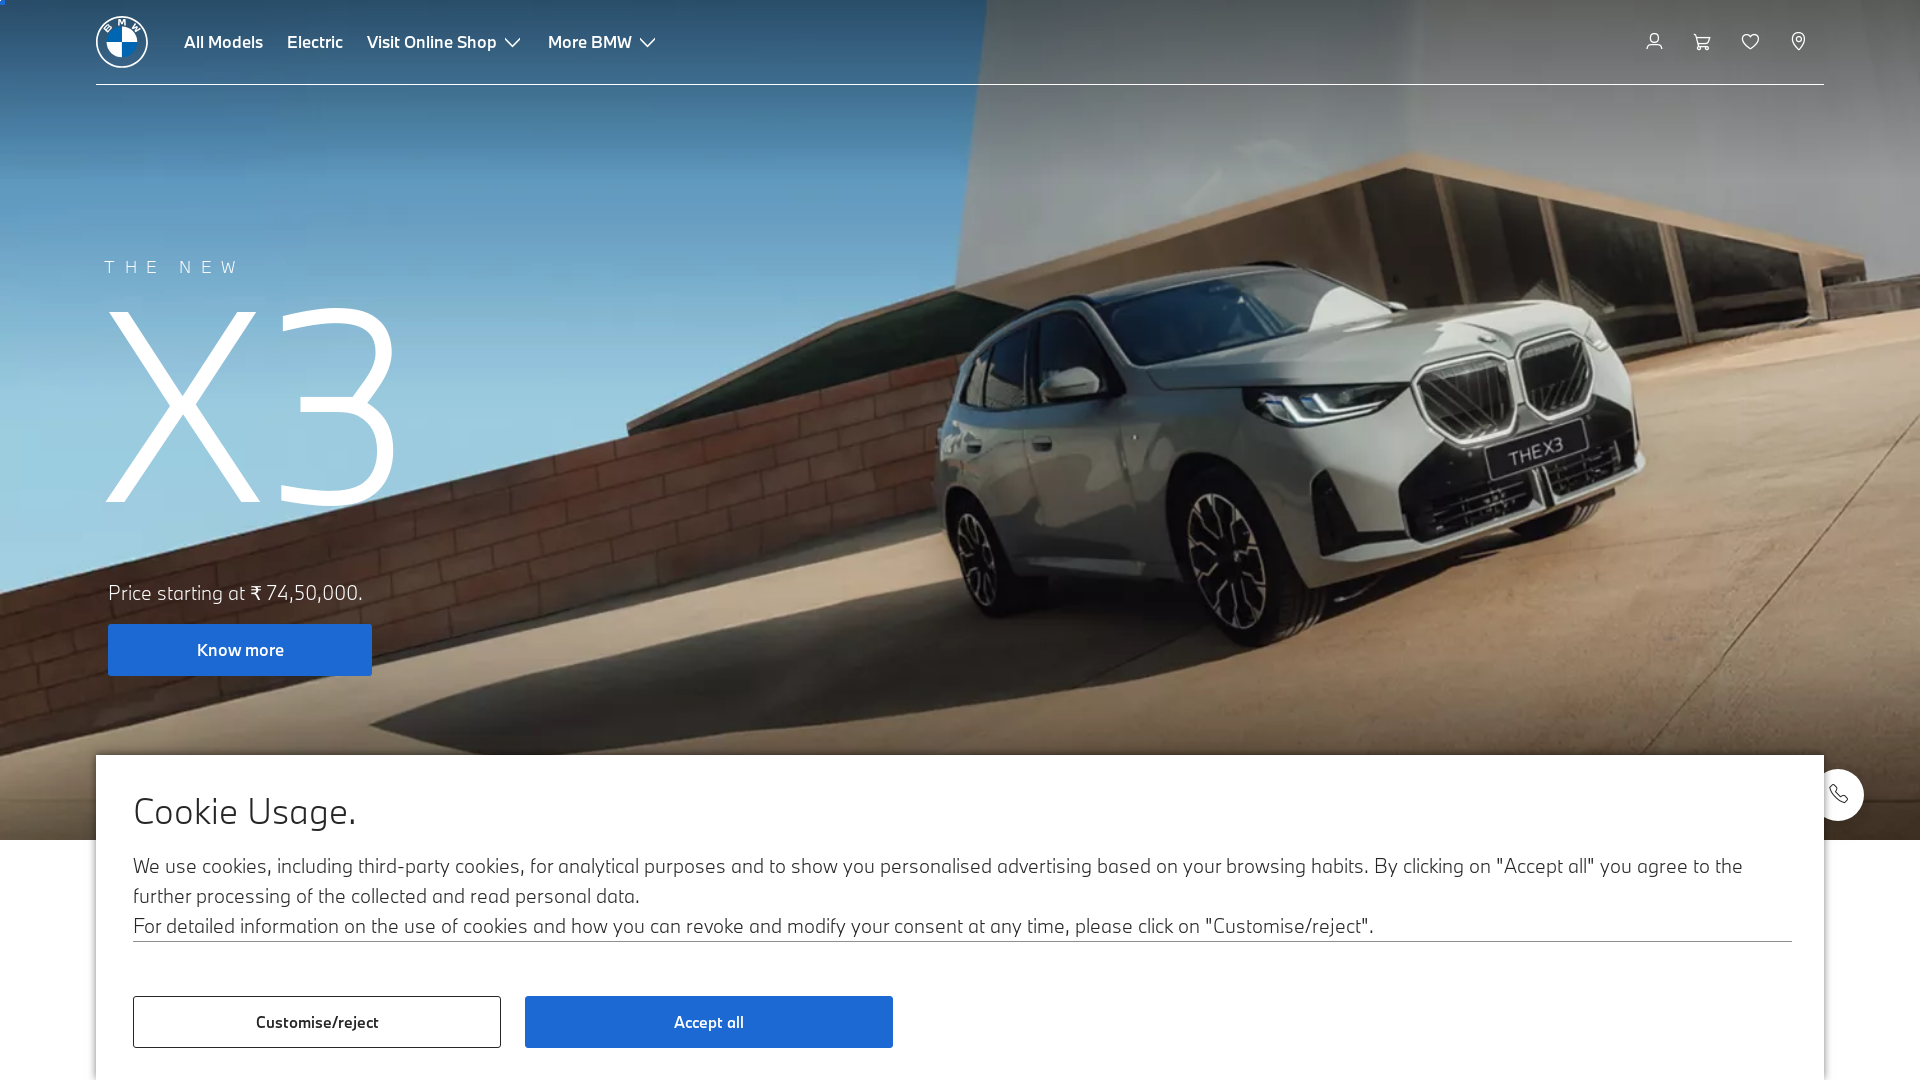

Page load state completed
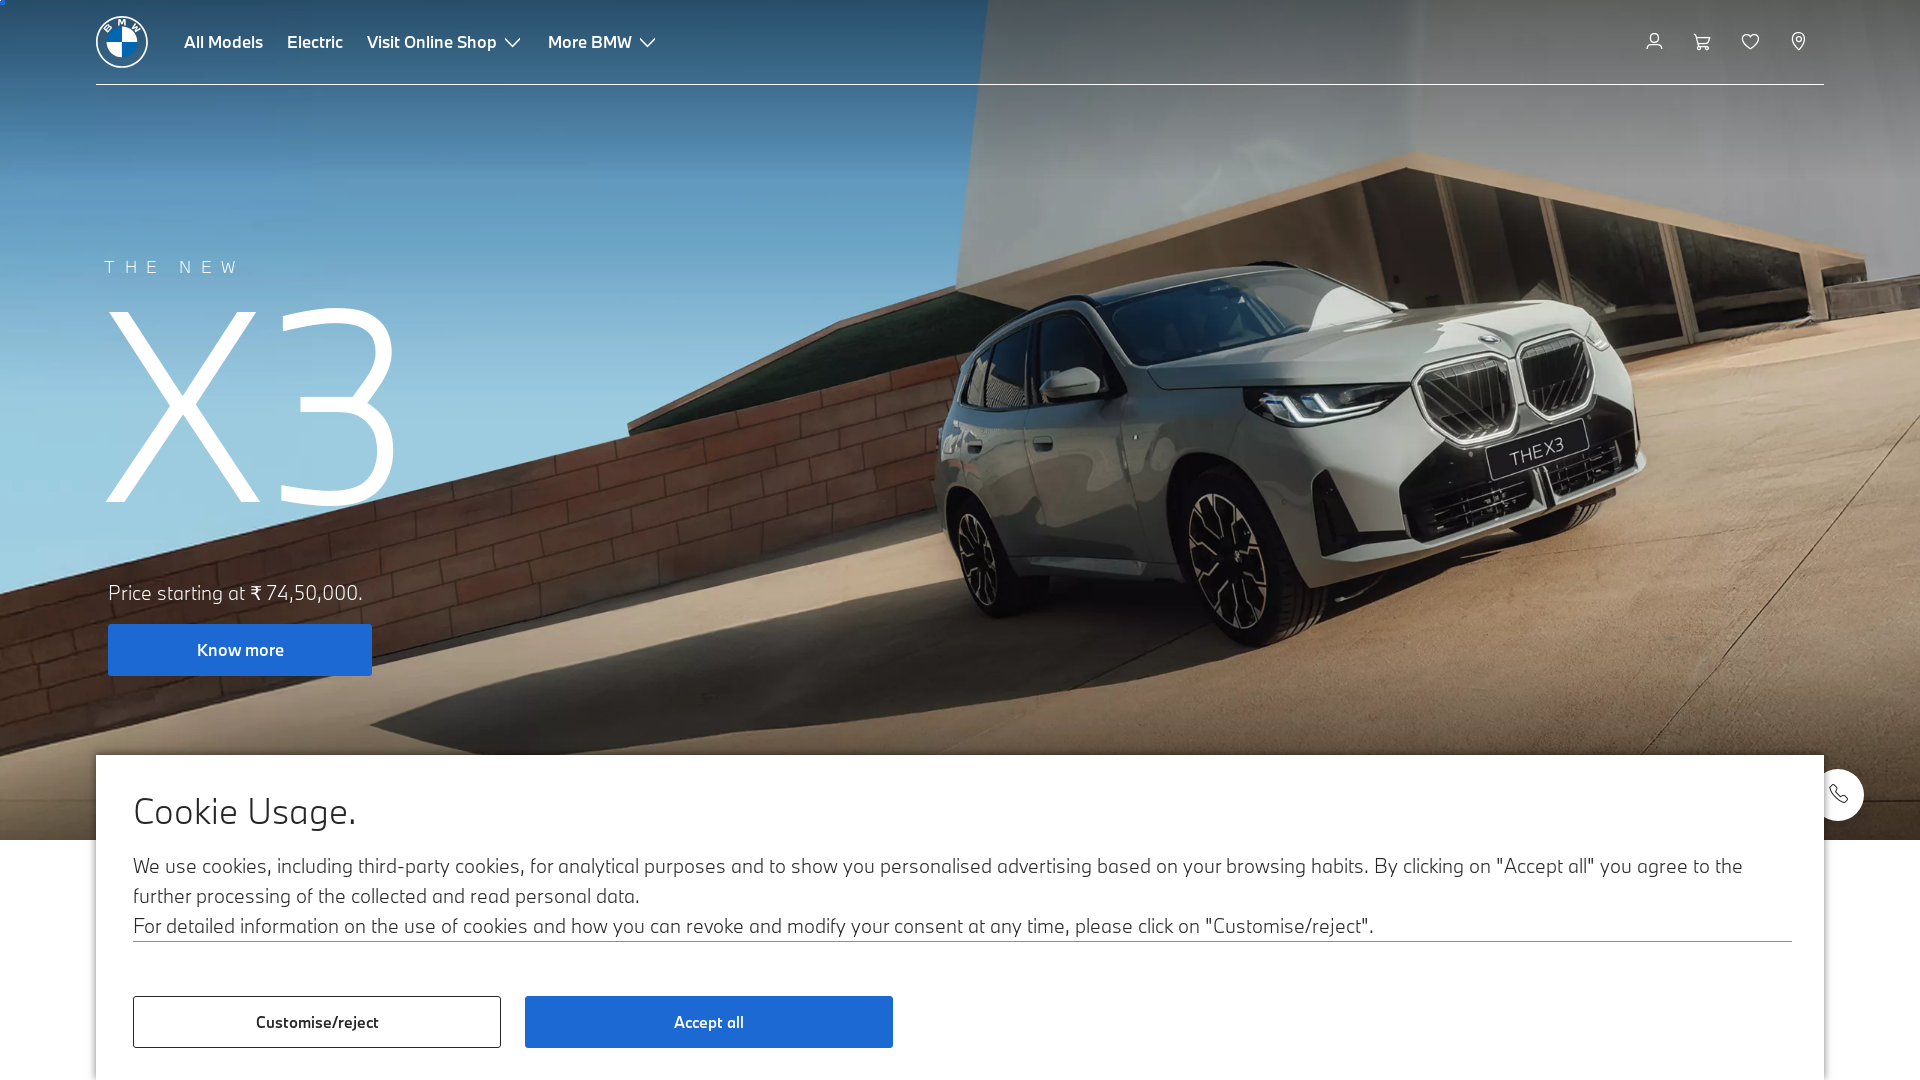

Waited 1000ms for page content to render
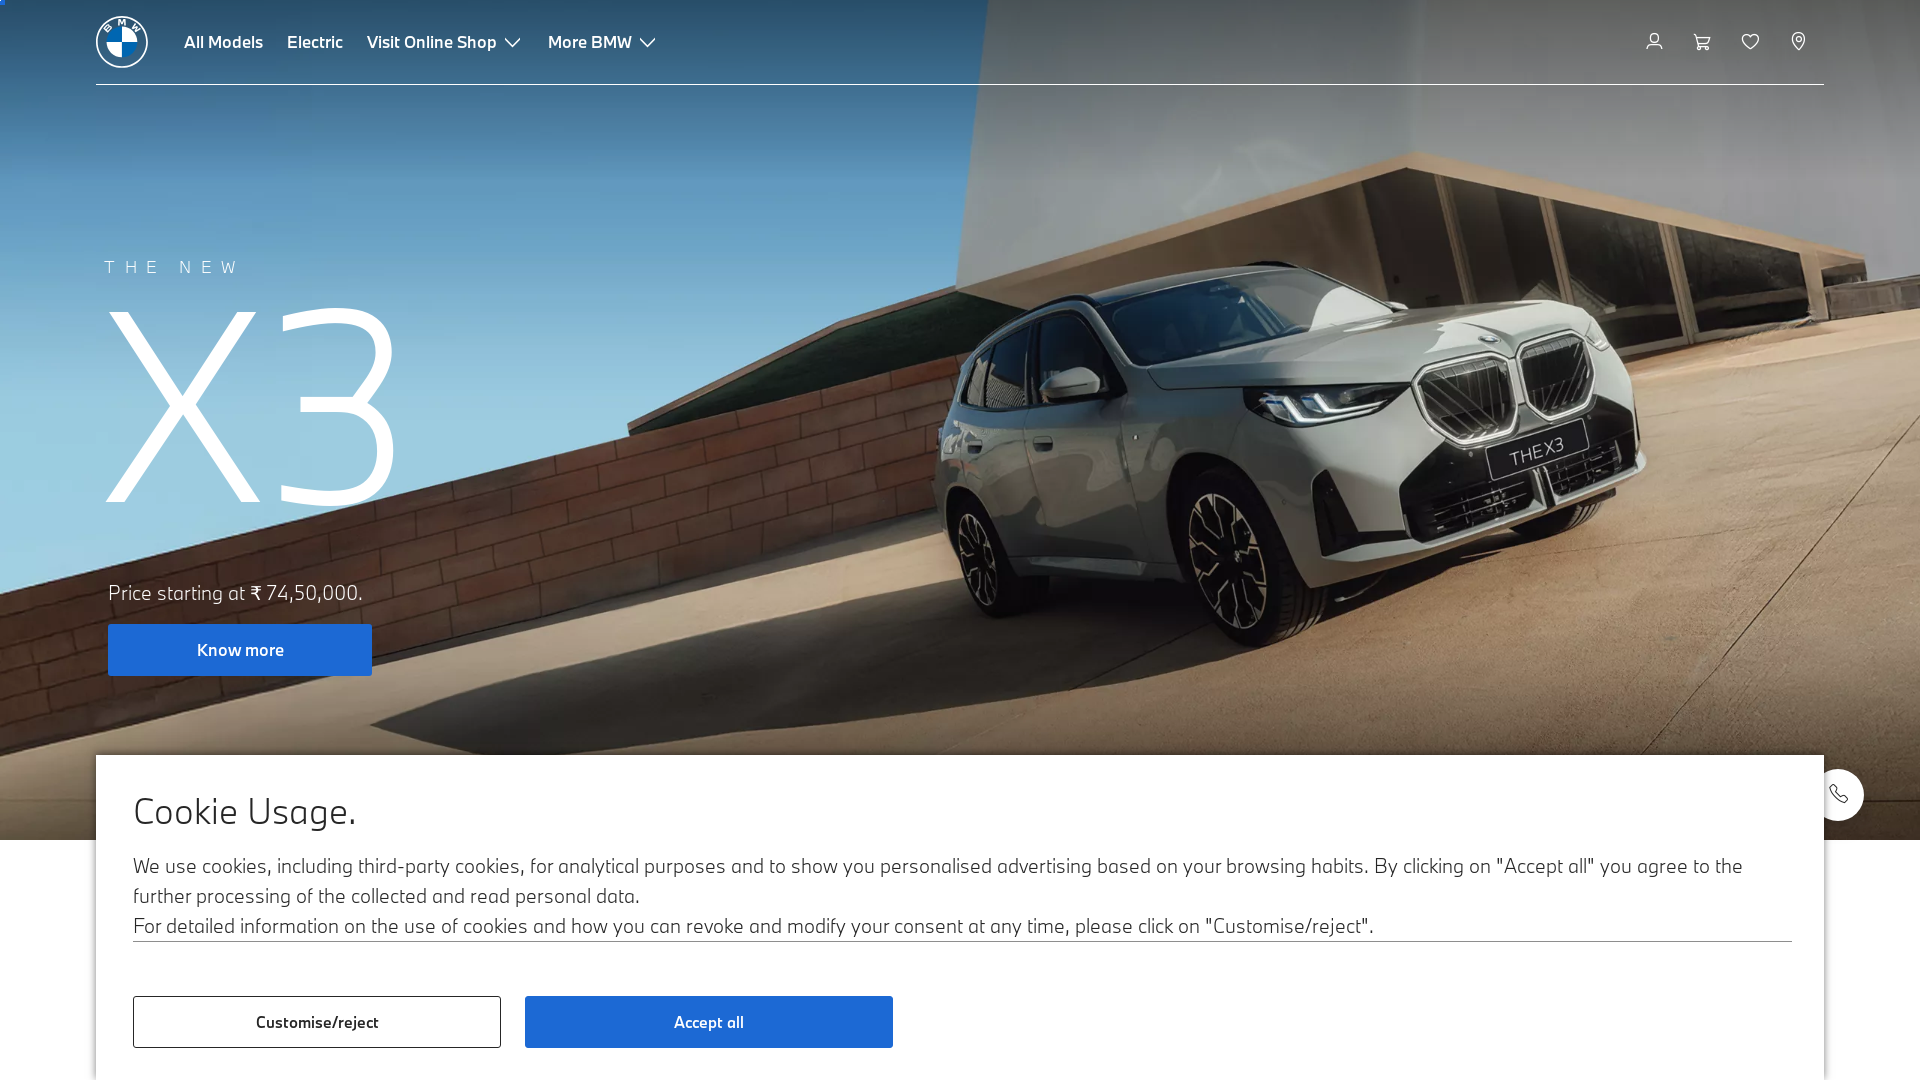

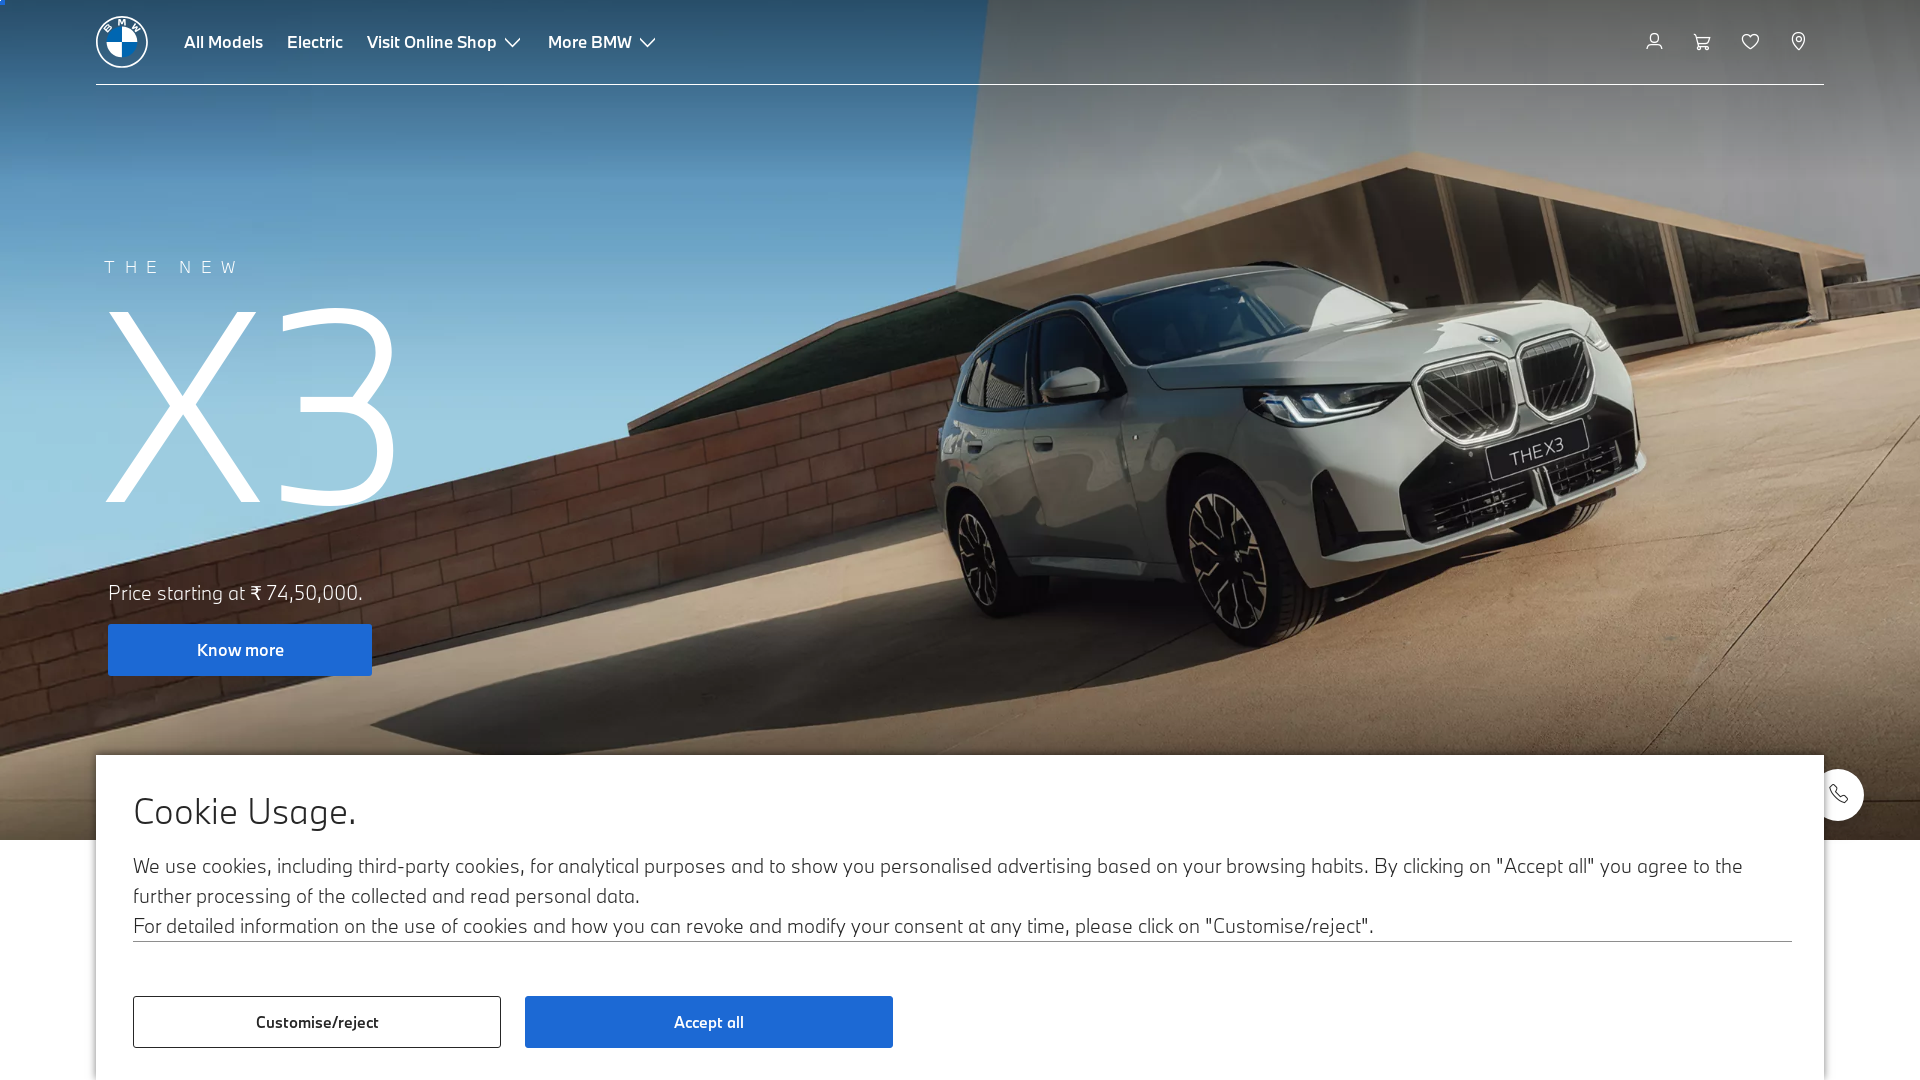